Tests dropdown selection functionality by selecting a birth date (year 2000, January, day 25) using different selection methods (by index, by value, by visible text)

Starting URL: https://testcenter.techproeducation.com/index.php?page=dropdown

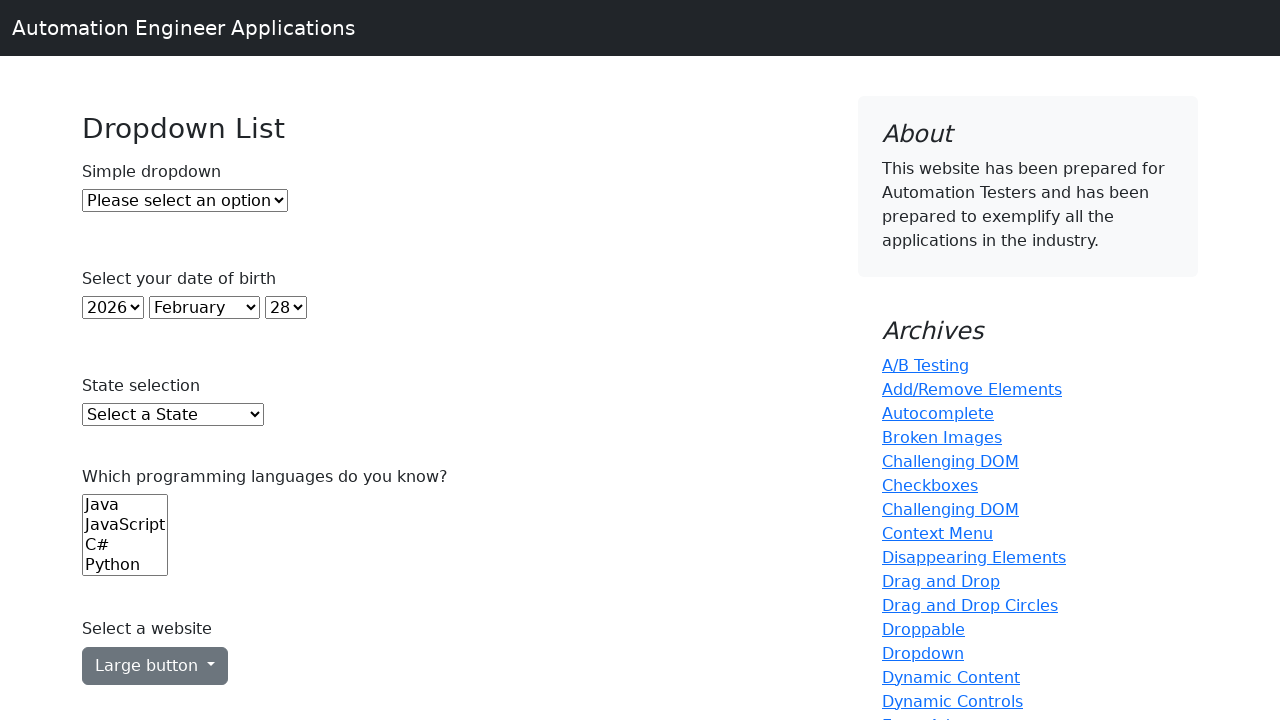

Selected year 2000 by index 22 from year dropdown on select#year
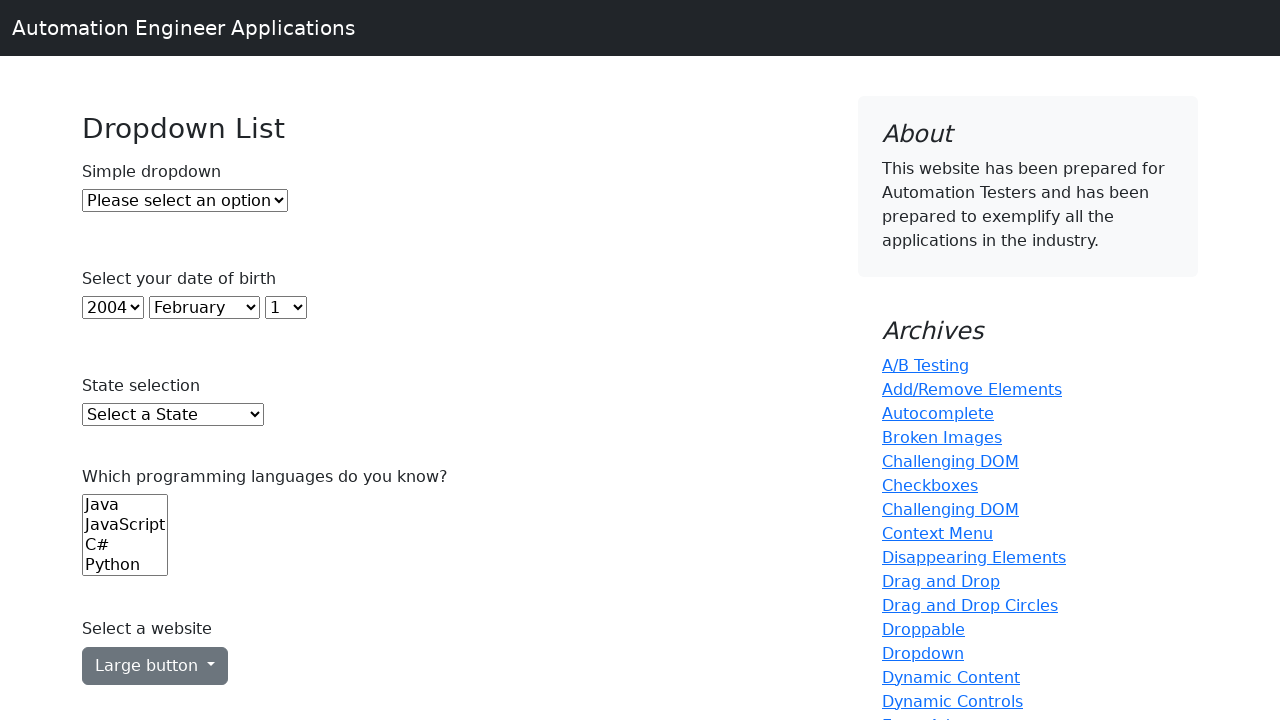

Selected January by value '0' from month dropdown on select#month
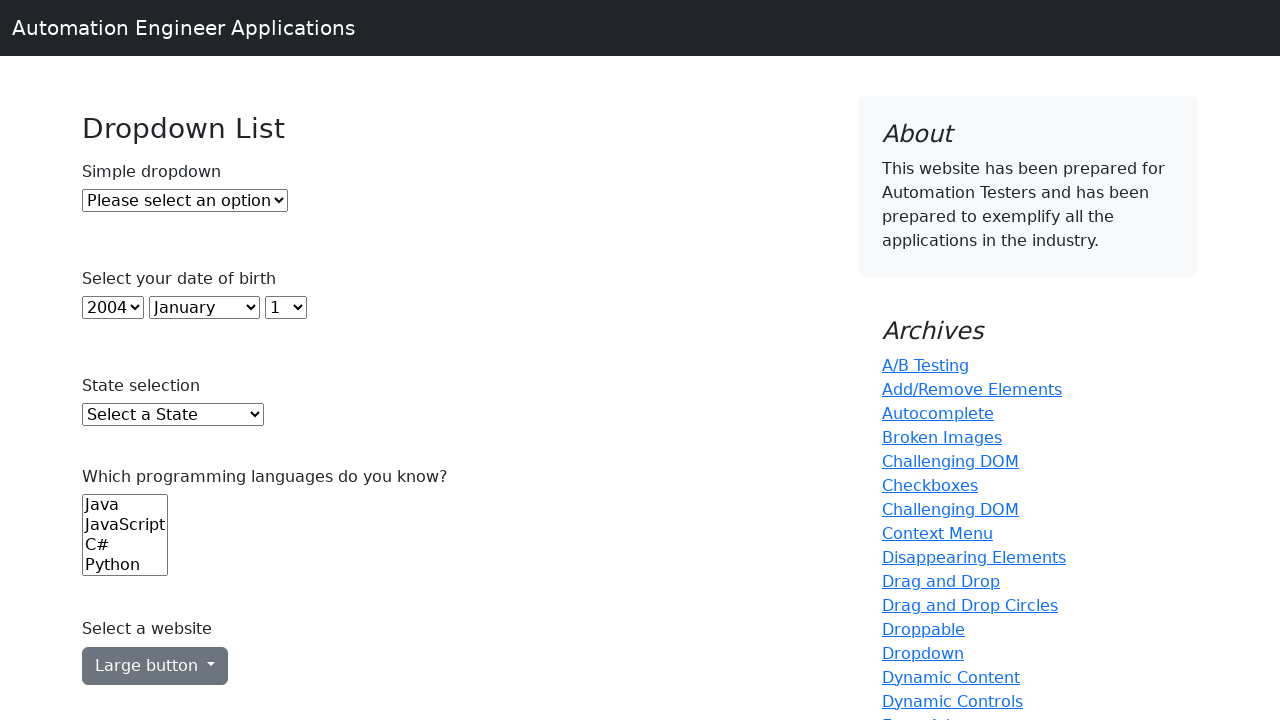

Selected day 25 by visible text from day dropdown on select#day
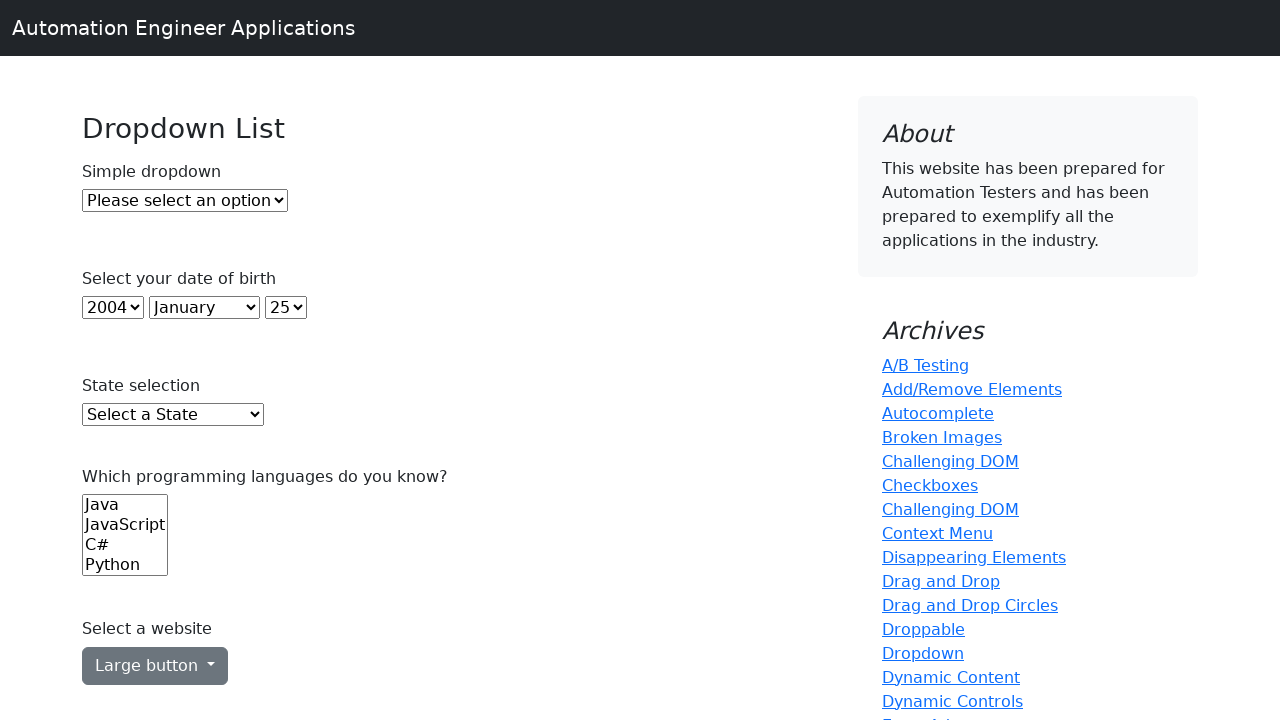

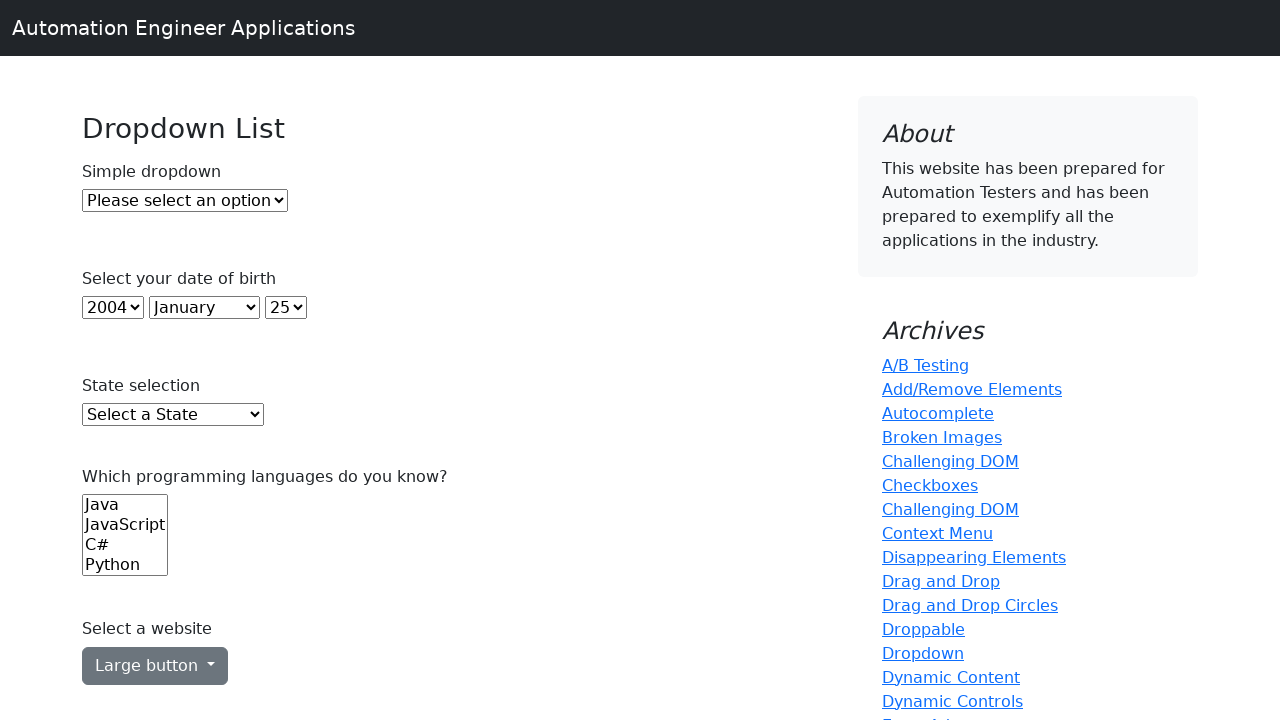